Tests adding an element by clicking a button and verifying the new element appears

Starting URL: https://the-internet.herokuapp.com/add_remove_elements/

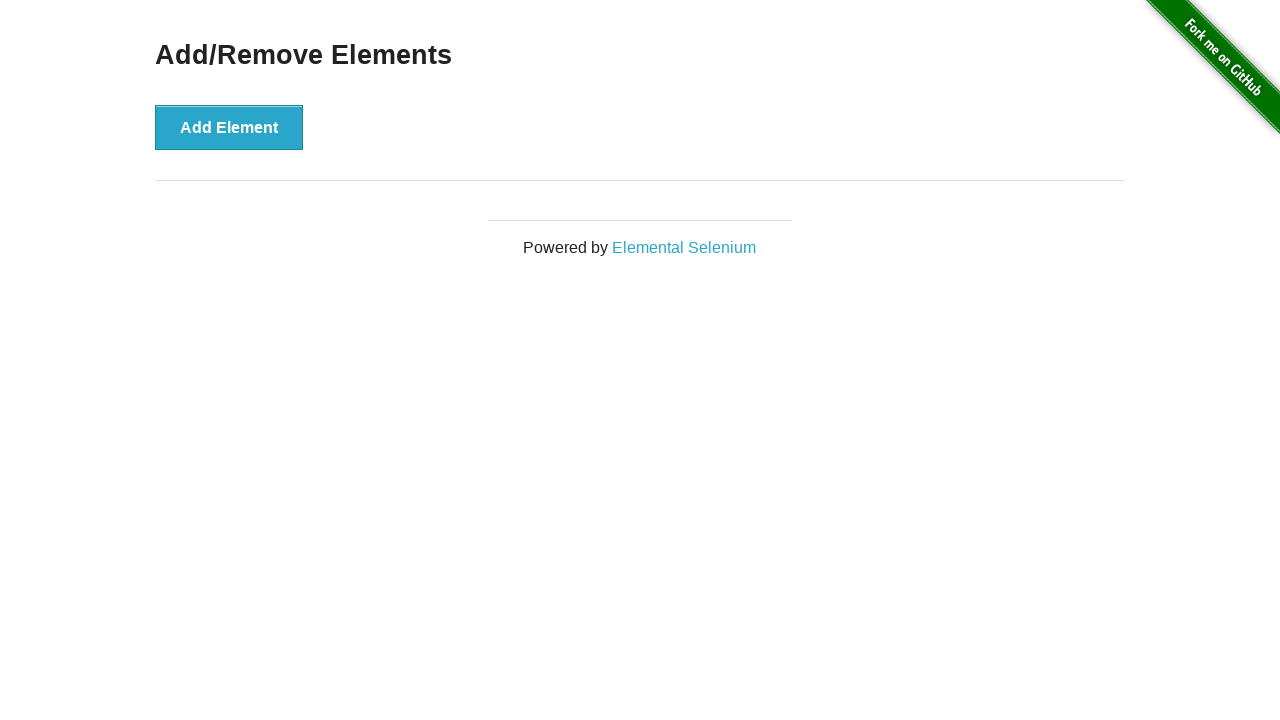

Clicked the Add Element button at (229, 127) on .example button
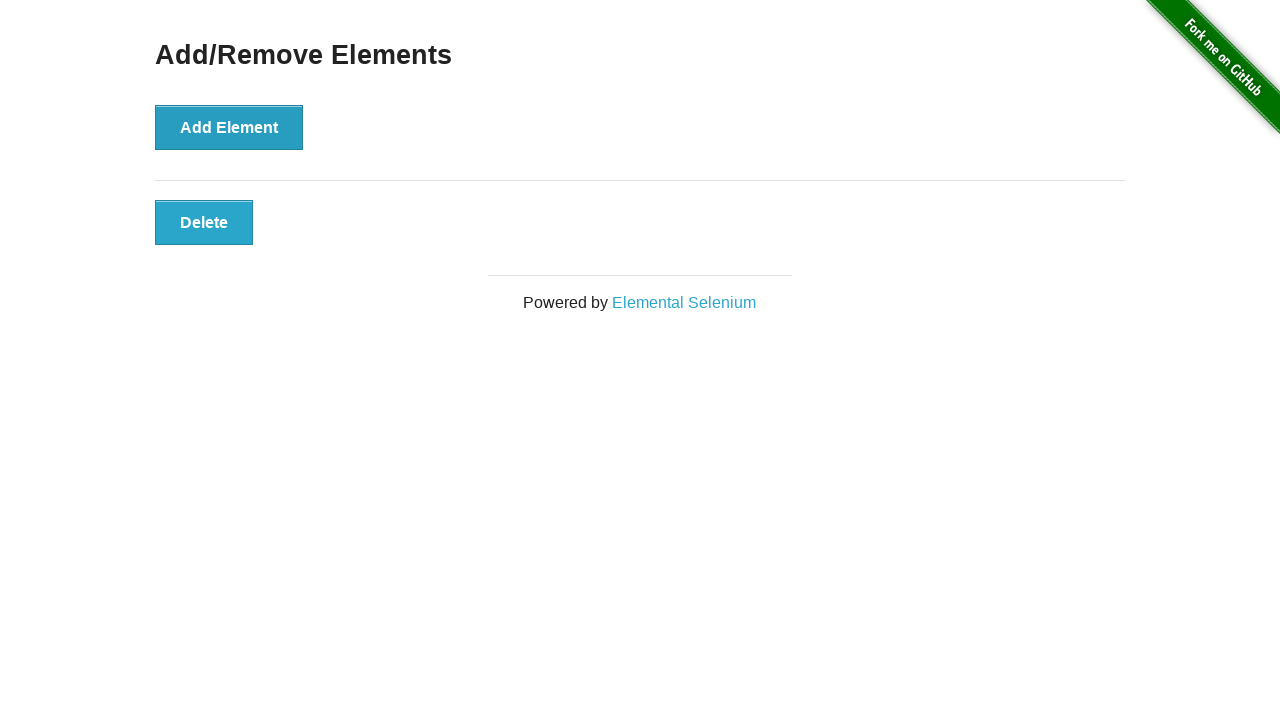

Verified the Delete button was added to the page
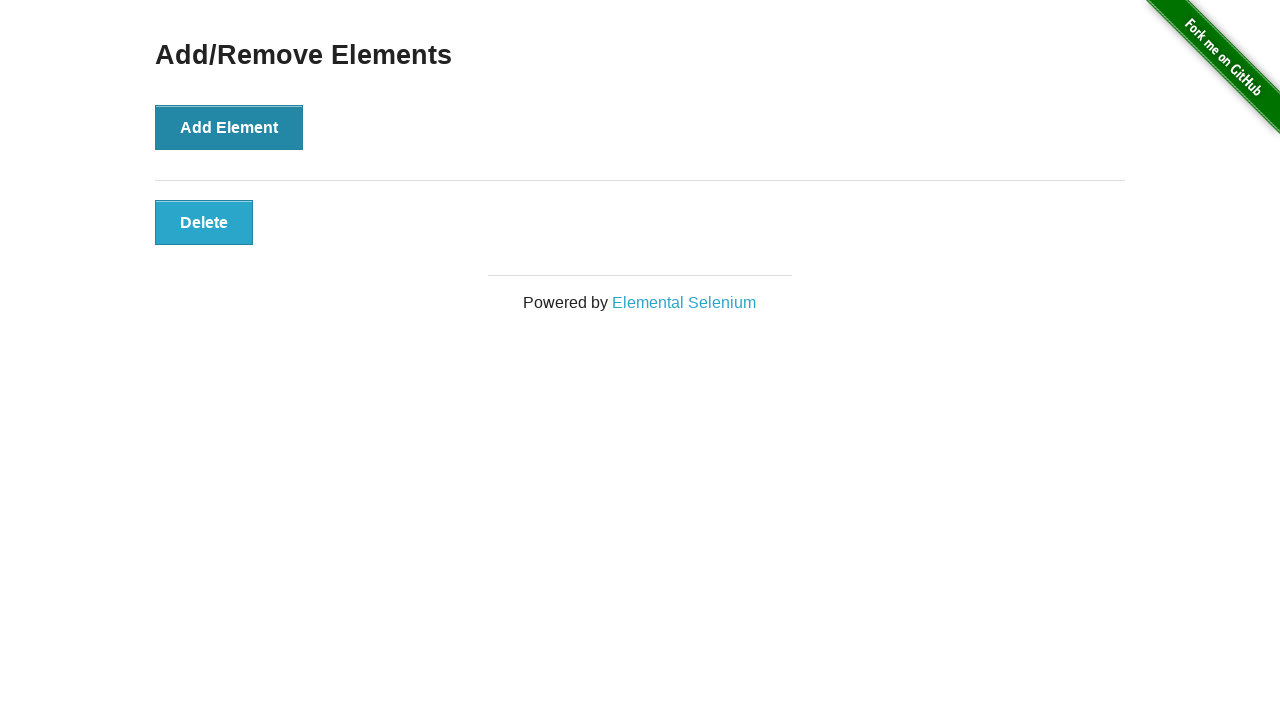

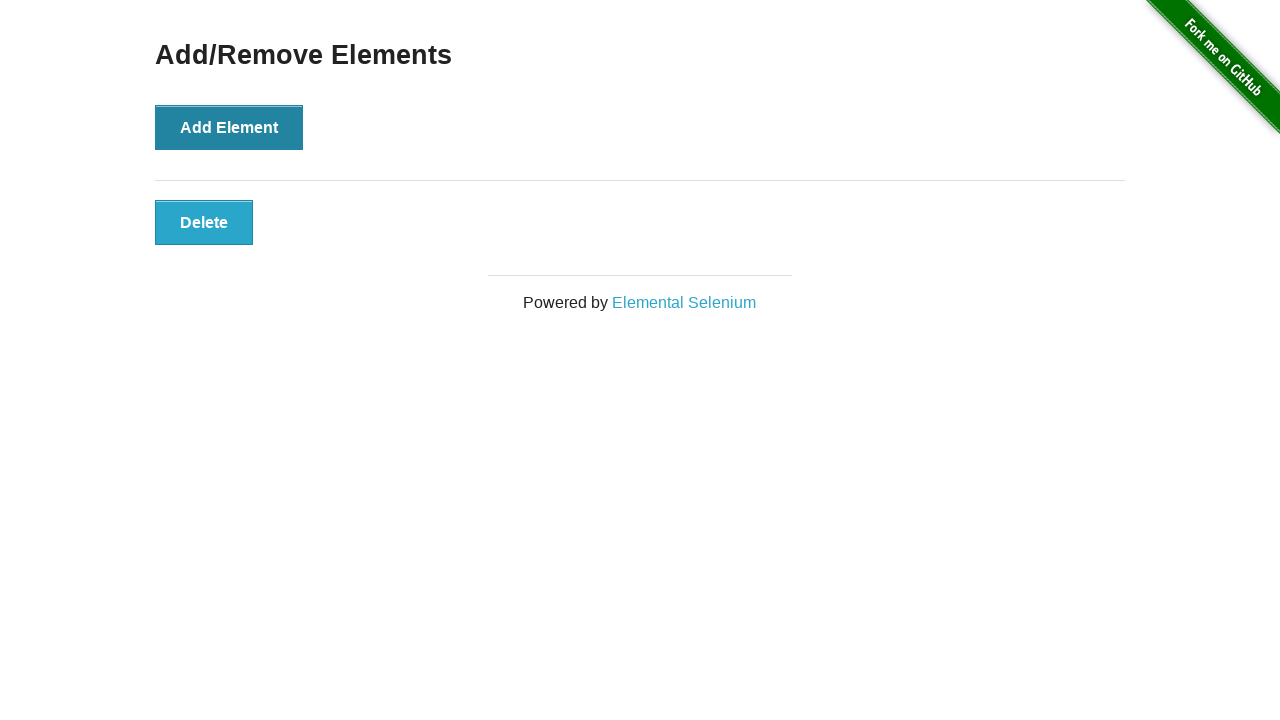